Tests fluent wait functionality by waiting for a loading image element with polling and verifying its source attribute

Starting URL: https://bonigarcia.dev/selenium-webdriver-java/loading-images.html

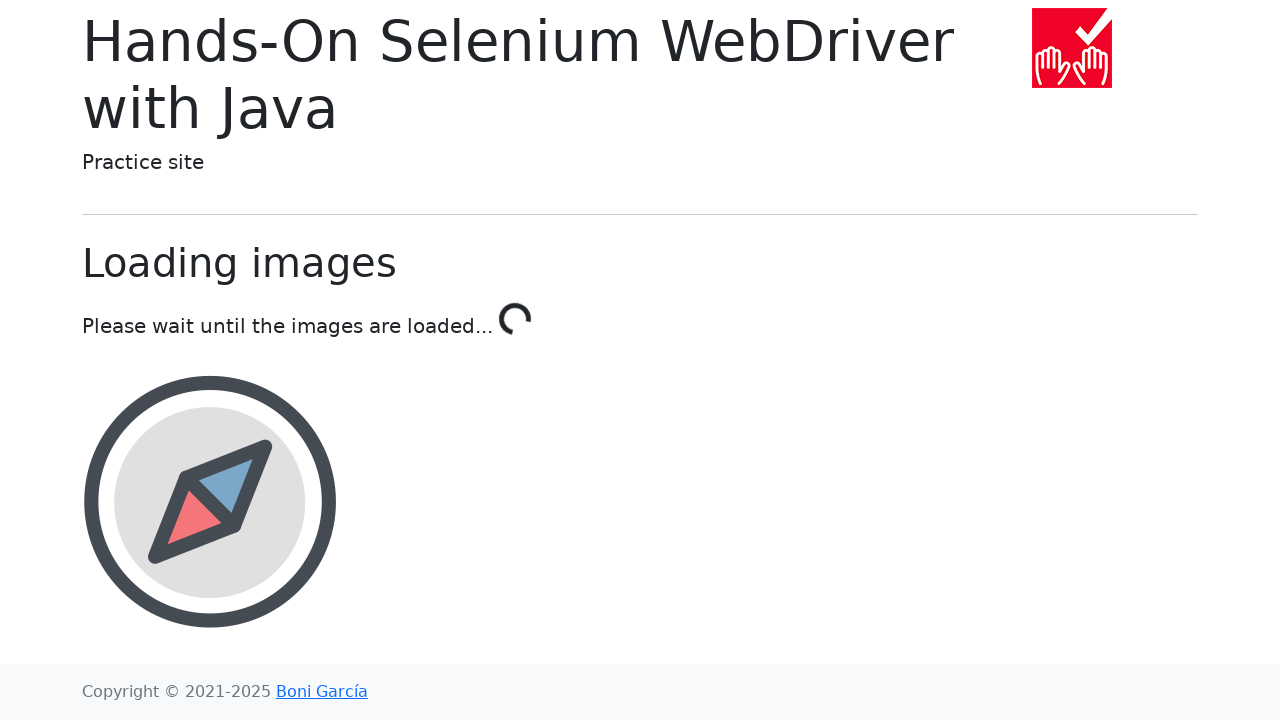

Waited for landscape image element to be present with 10 second timeout
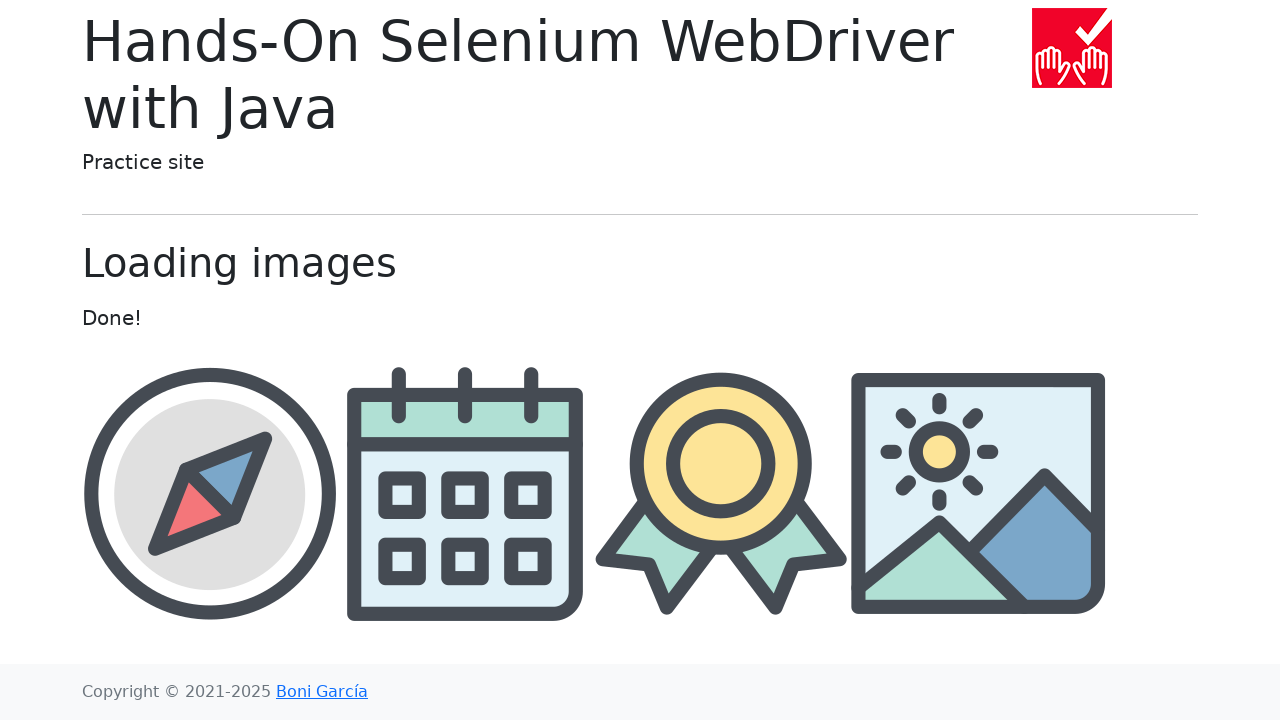

Verified that landscape image source attribute contains 'landscape'
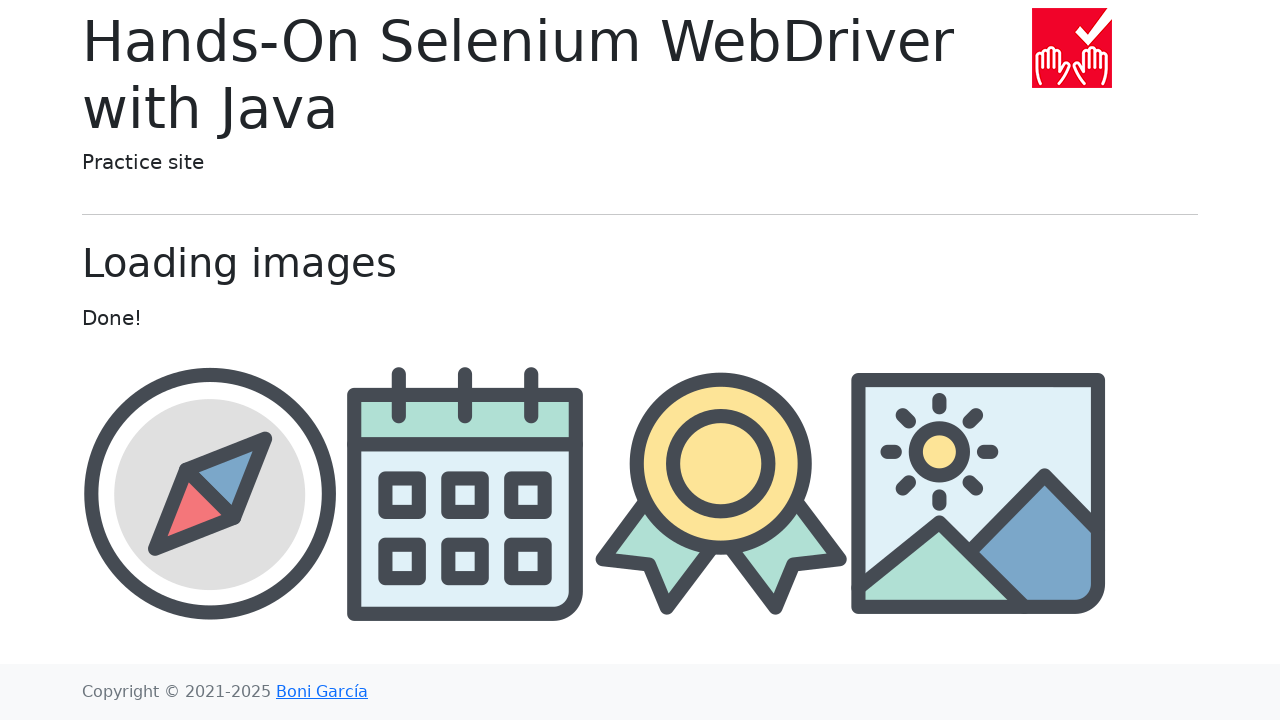

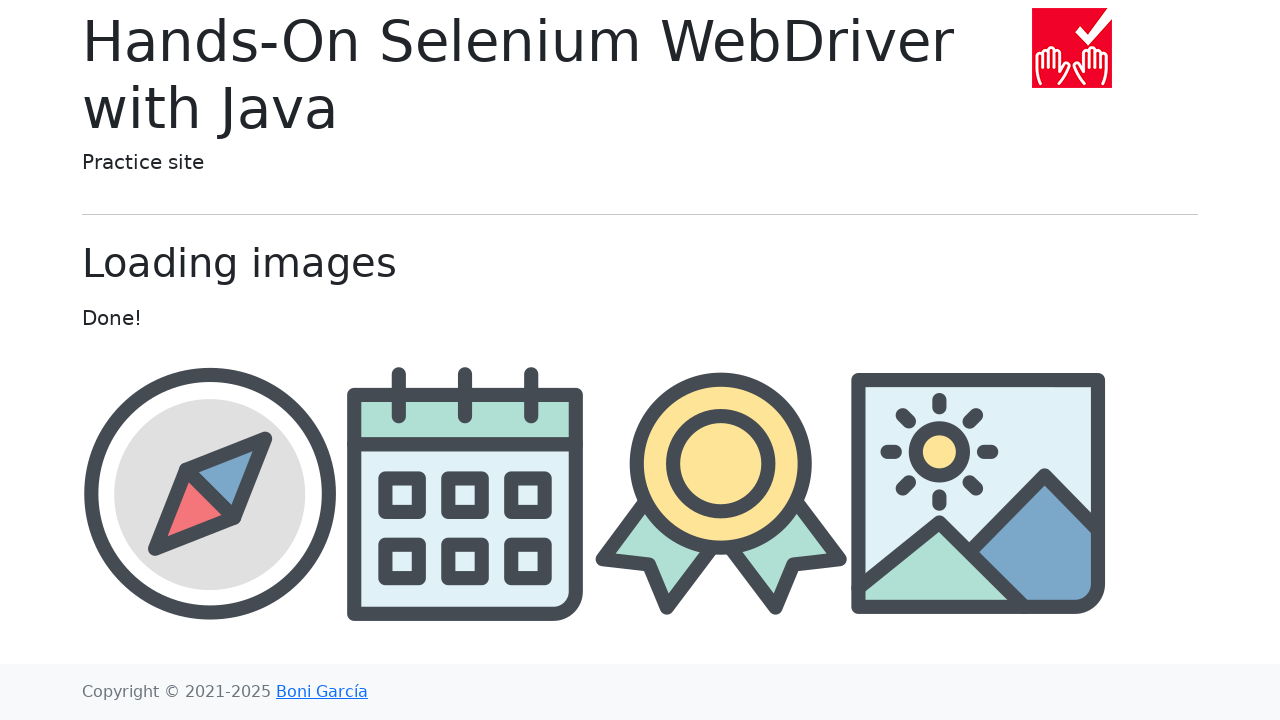